Tests confirmation alert handling by clicking a button and accepting the confirmation dialog

Starting URL: https://demoqa.com/alerts

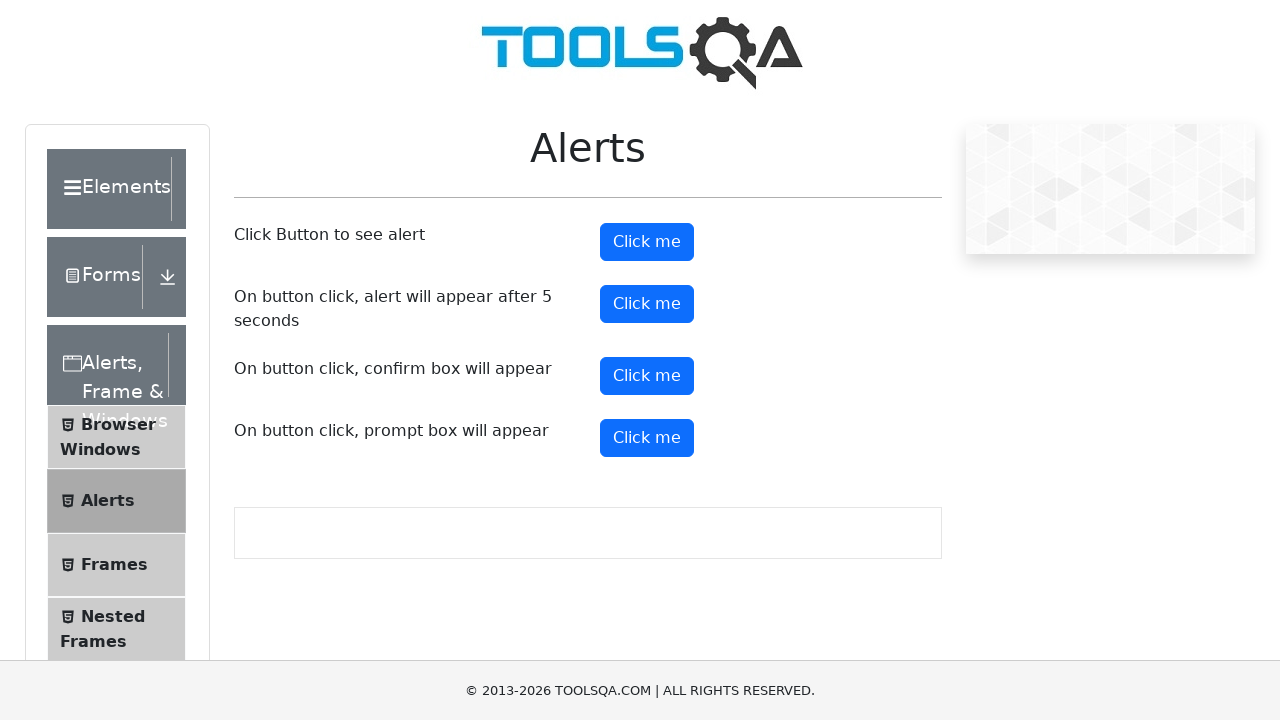

Set up dialog handler to accept confirmation alerts
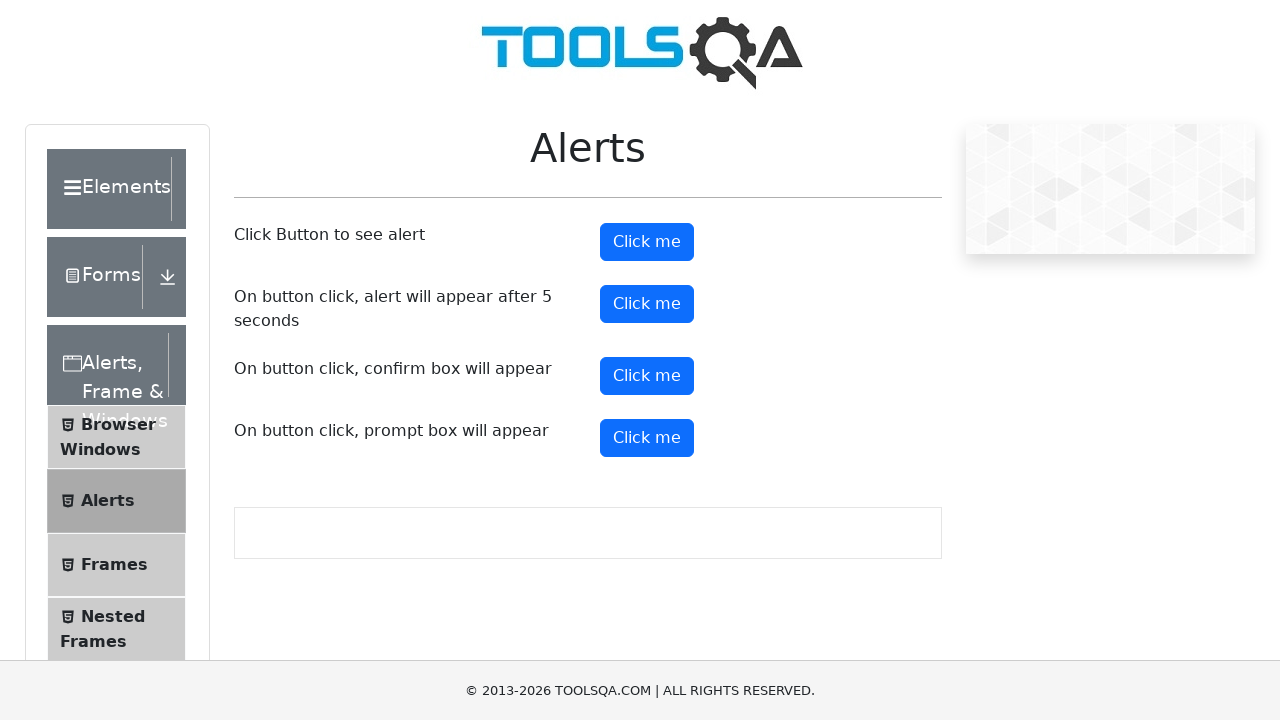

Clicked the confirmation alert button at (647, 376) on #confirmButton
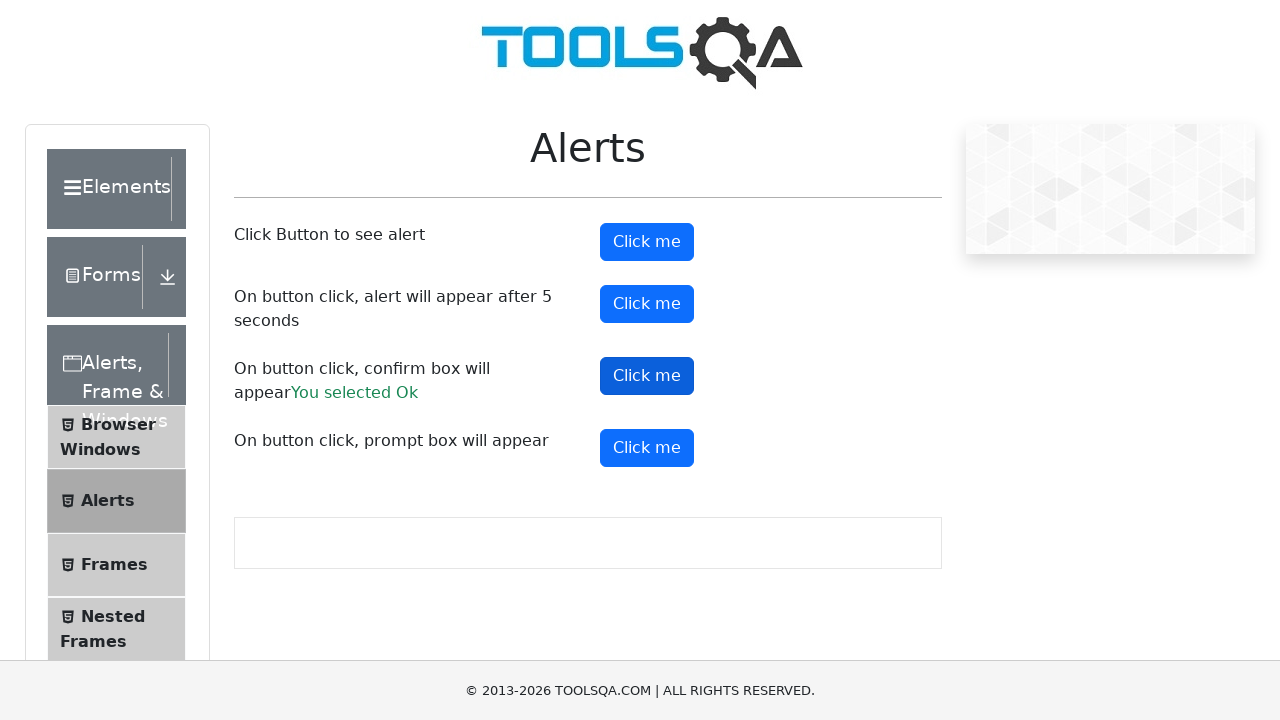

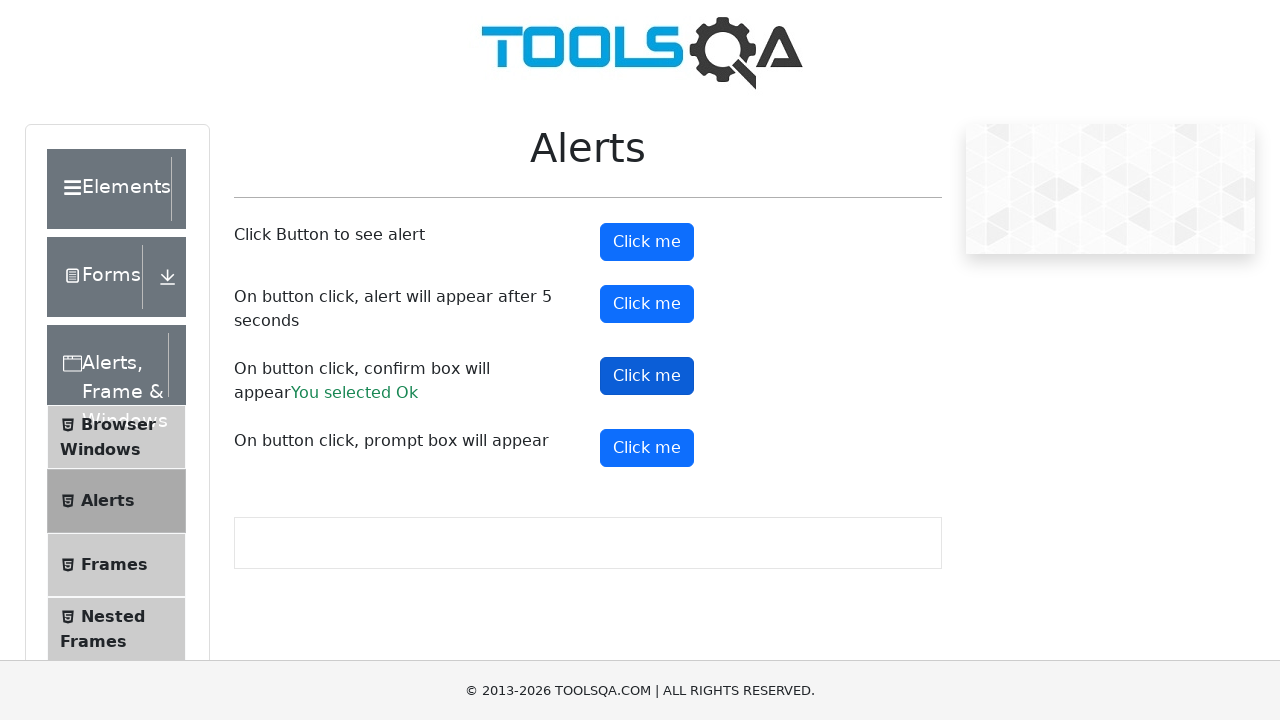